Navigates to the Playwright website, clicks the "Get started" link, and verifies the Installation heading is visible

Starting URL: https://playwright.dev/

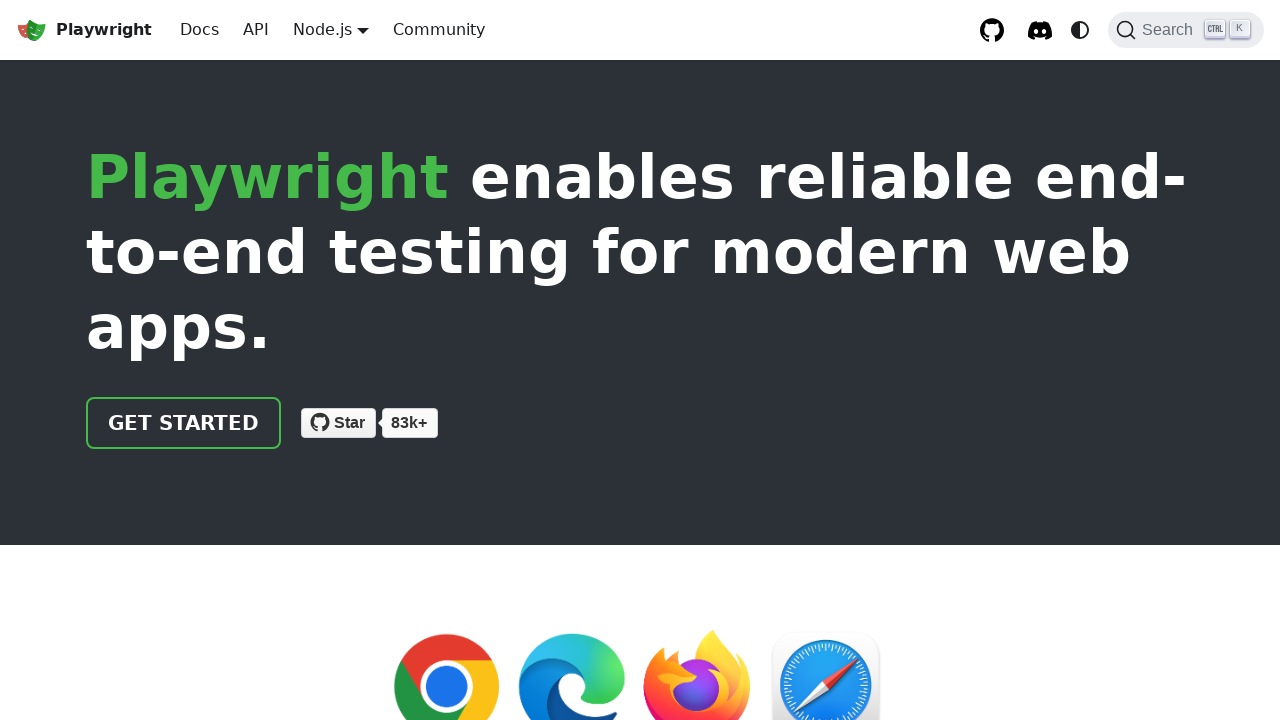

Navigated to https://playwright.dev/
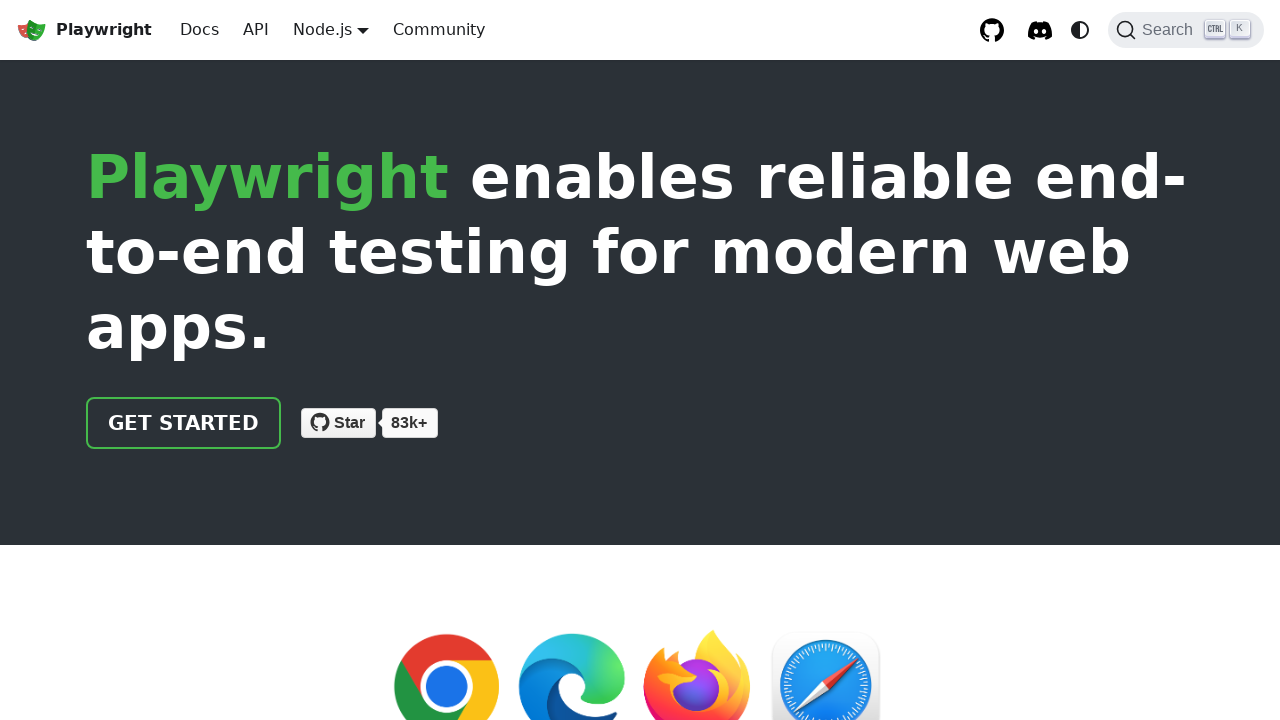

Clicked the 'Get started' link at (184, 423) on internal:role=link[name="Get started"i]
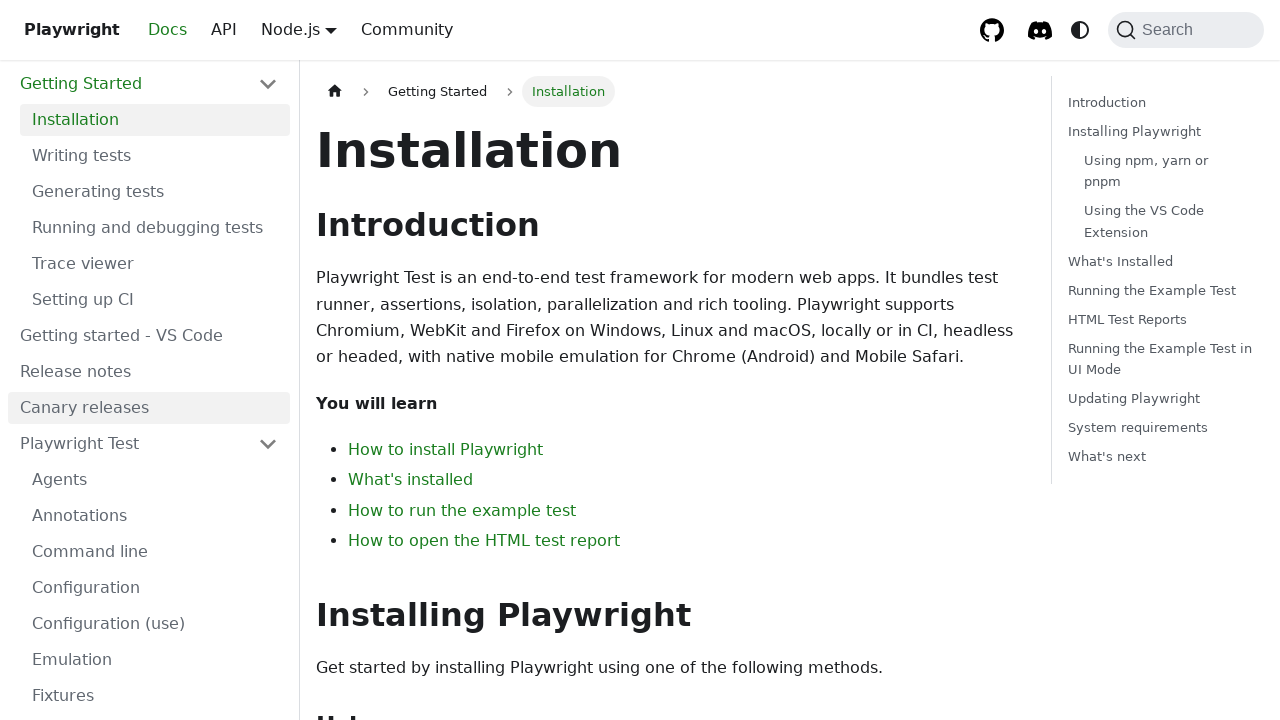

Installation heading is visible
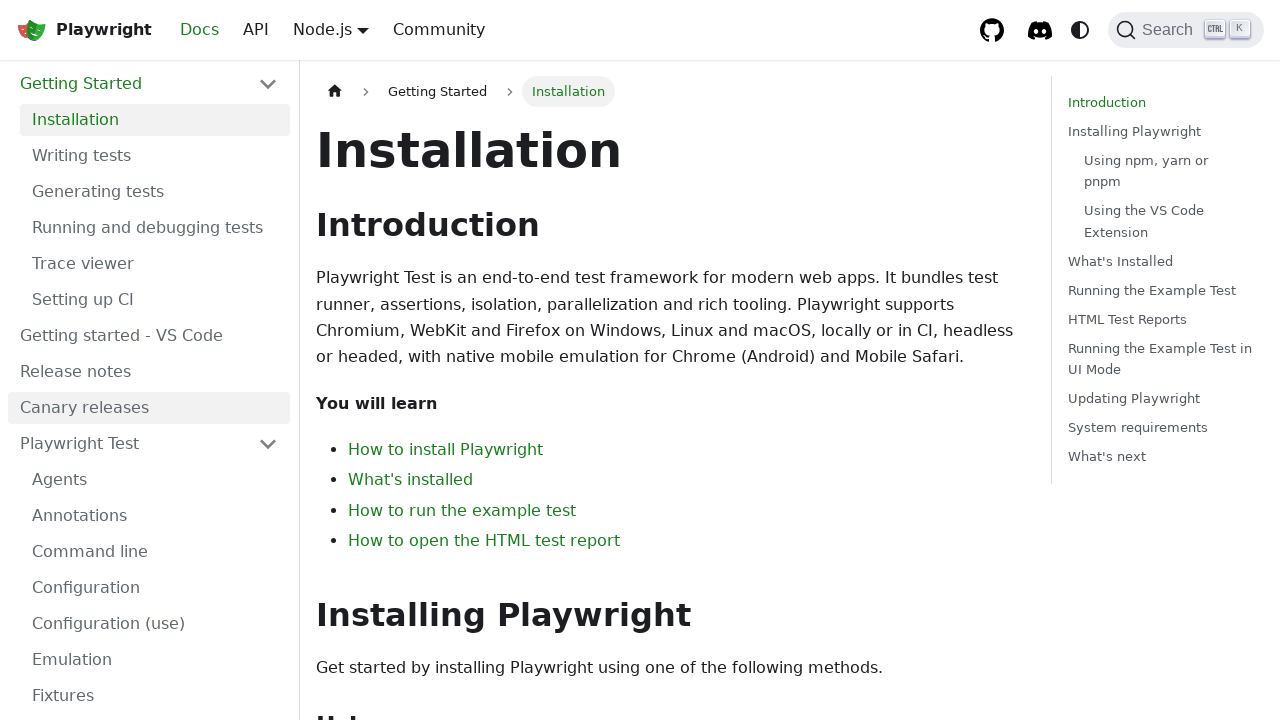

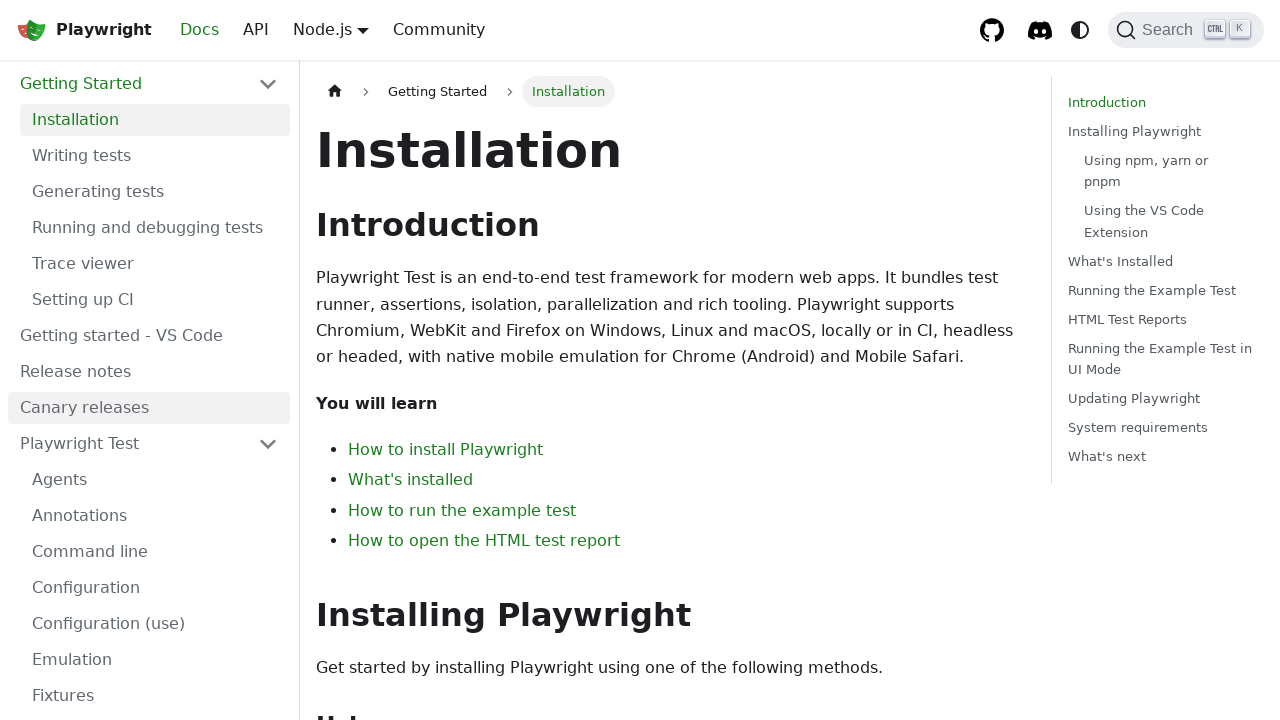